Tests that submitting an empty login form shows an error message requiring username

Starting URL: https://www.saucedemo.com/

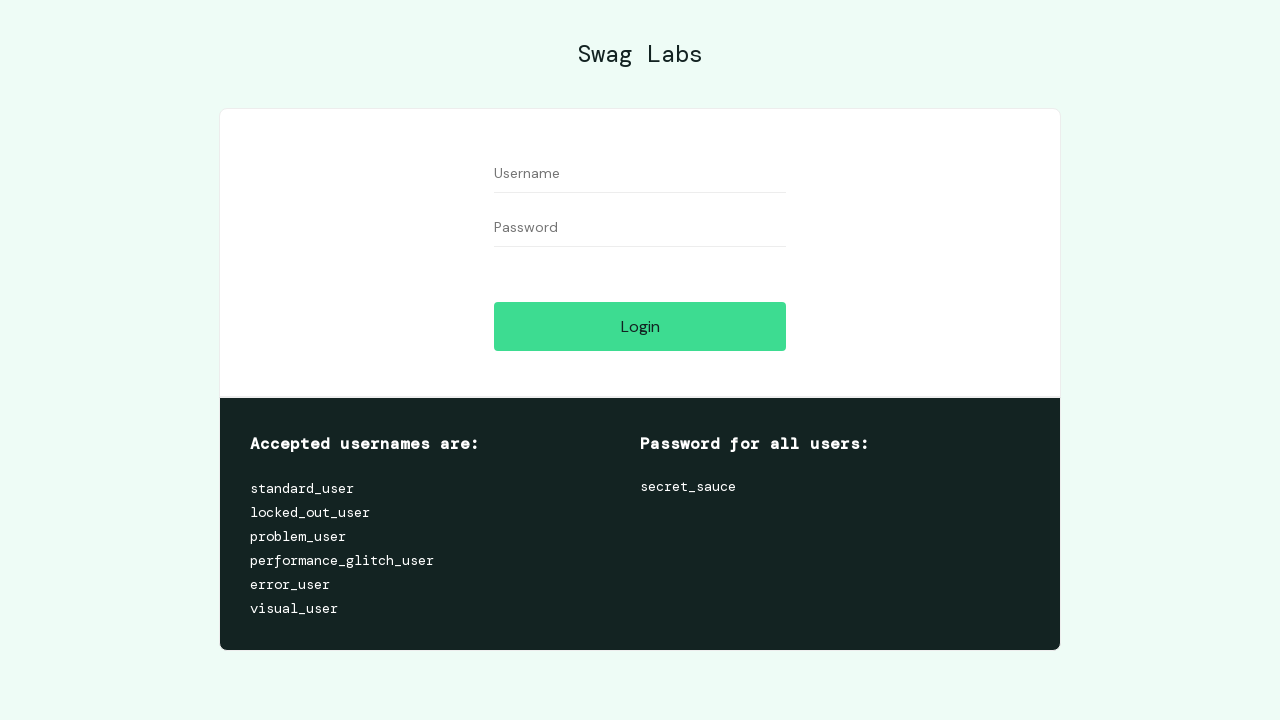

Navigated to Sauce Demo login page
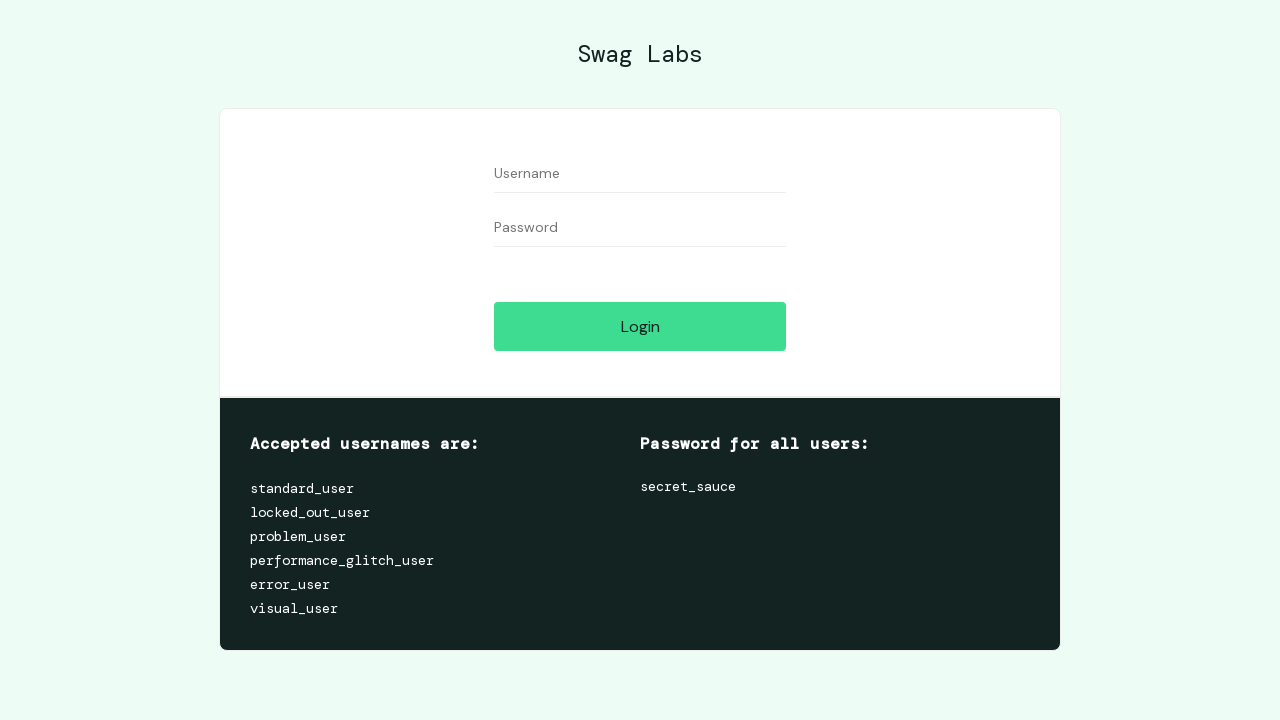

Clicked login button without entering credentials at (640, 326) on #login-button
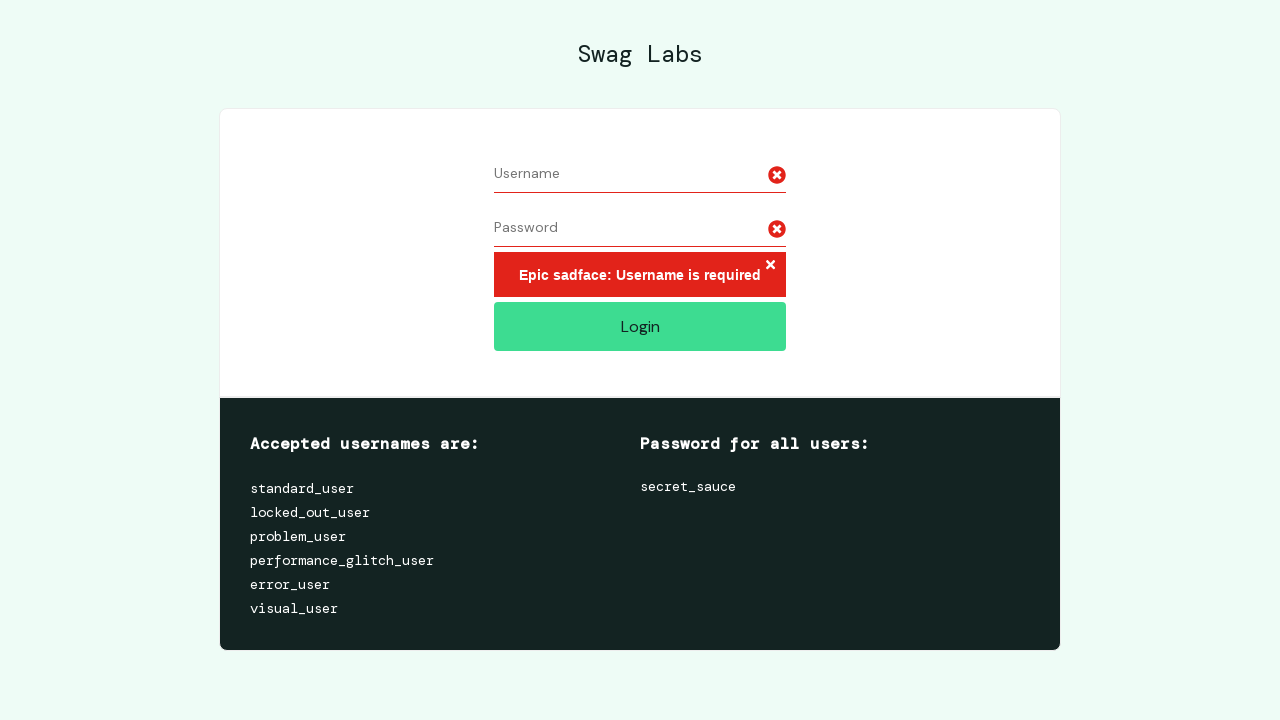

Error message 'Epic sadface: Username is required' appeared
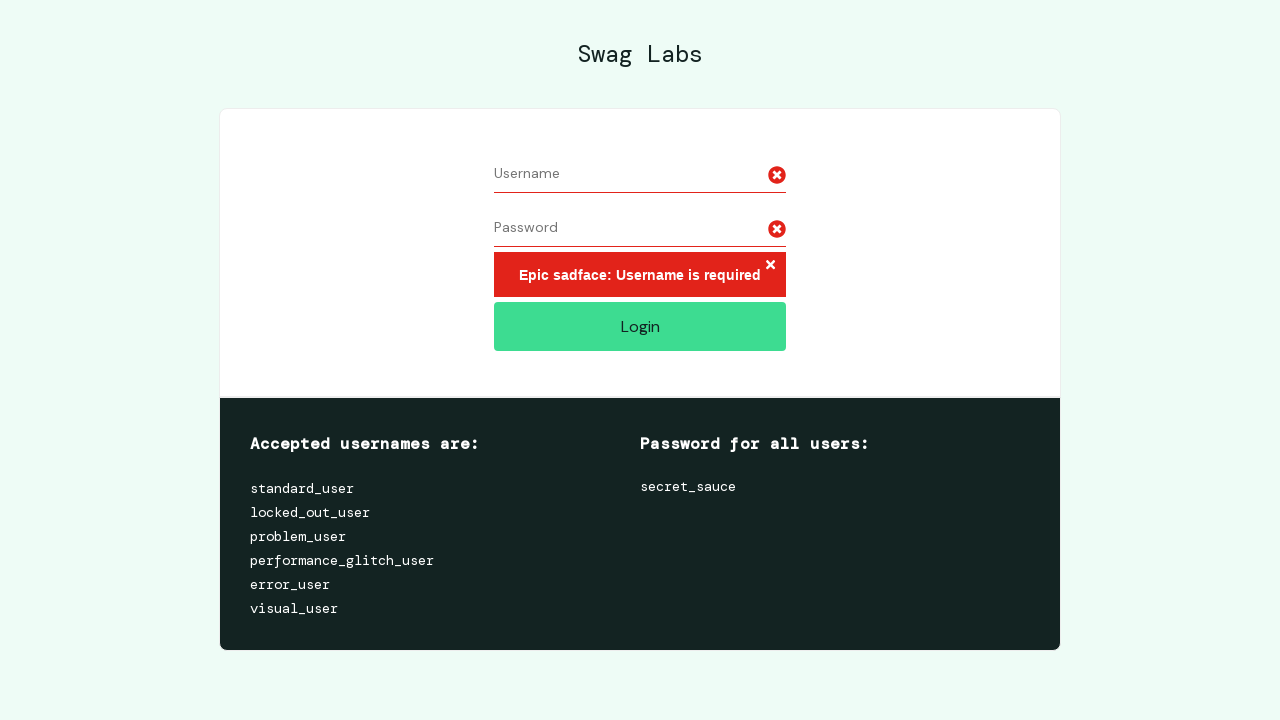

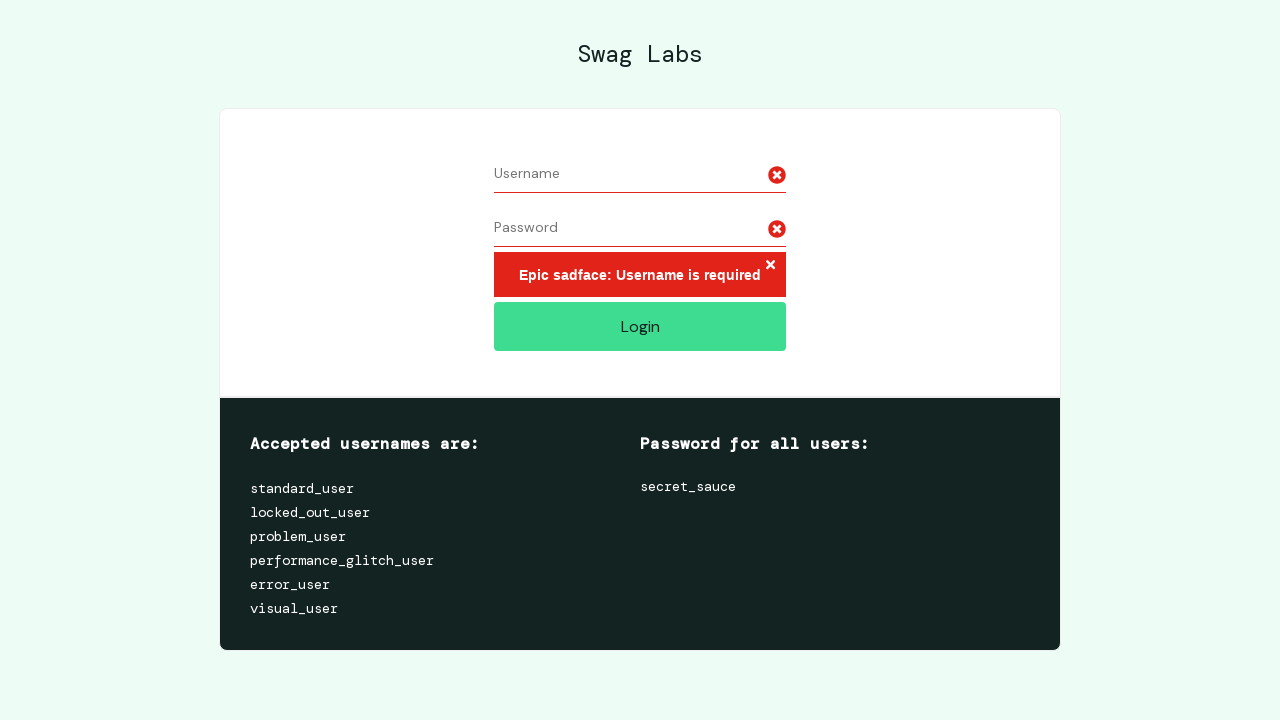